Tests car form submission by filling in all fields (name, year, power, price, manufacturer) and clicking submit

Starting URL: https://carros-crud.vercel.app/

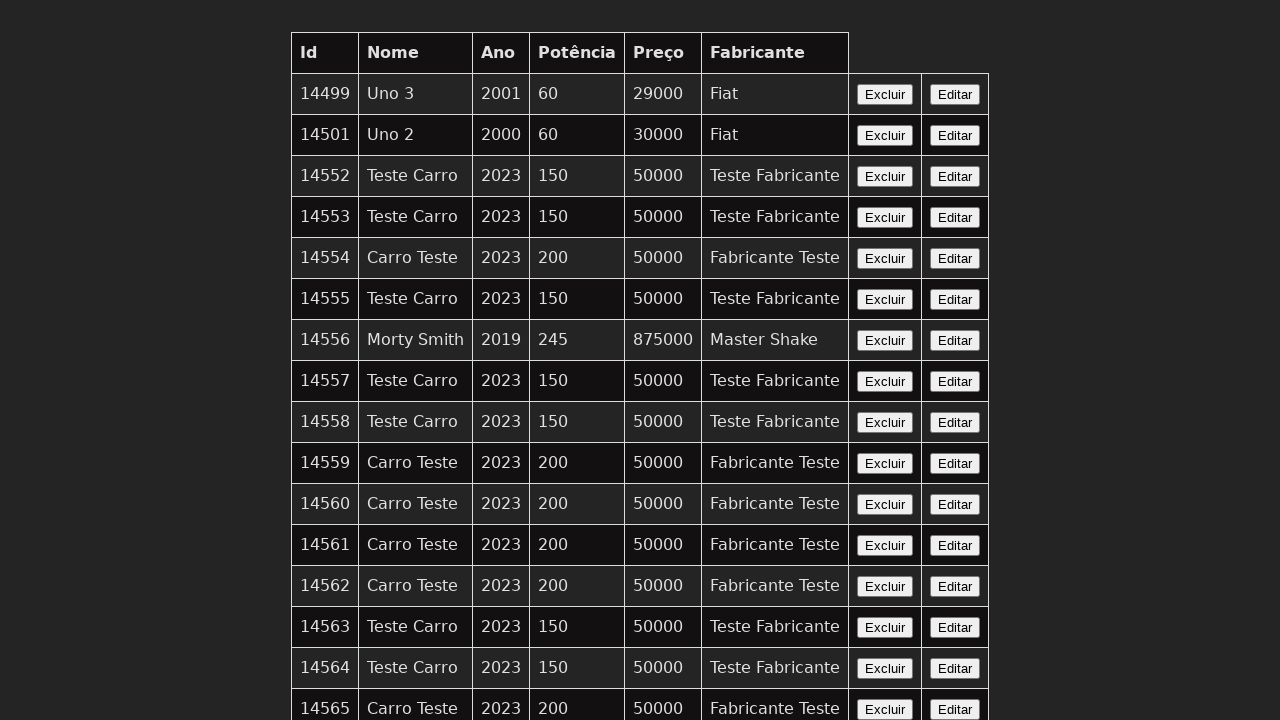

Waited for name field to be visible
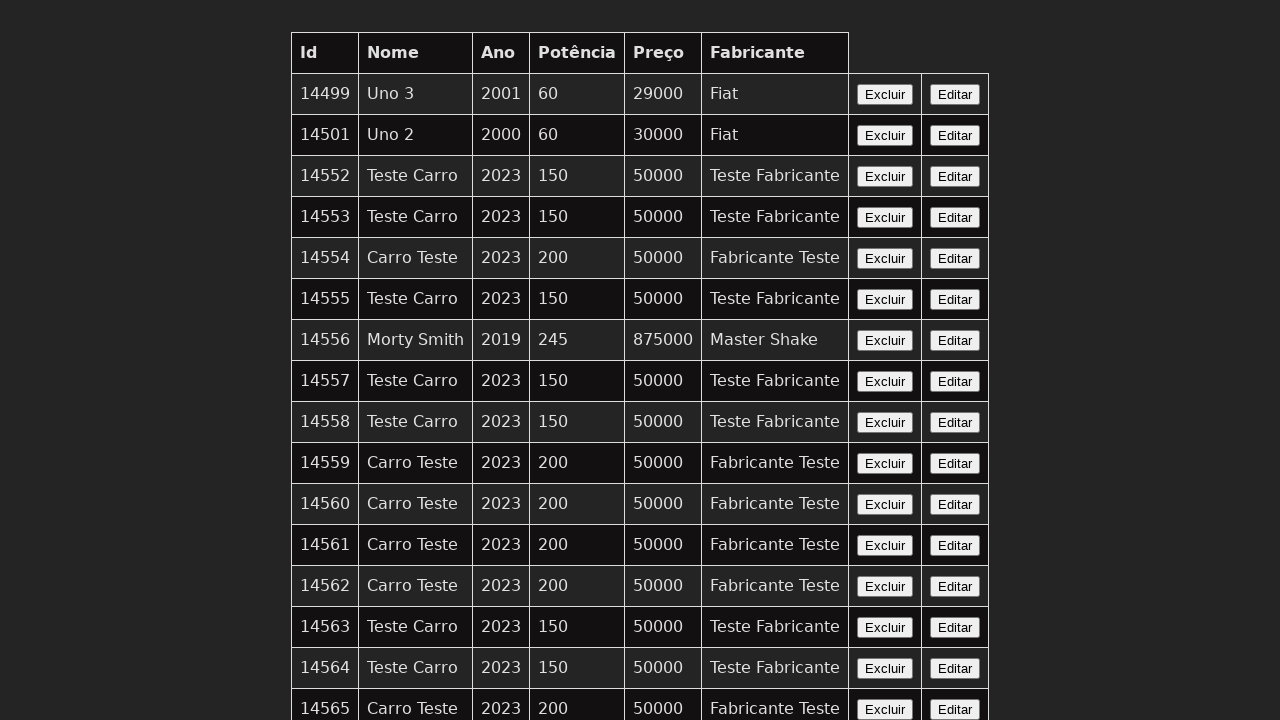

Filled name field with 'Teste Carro' on input[name='nome']
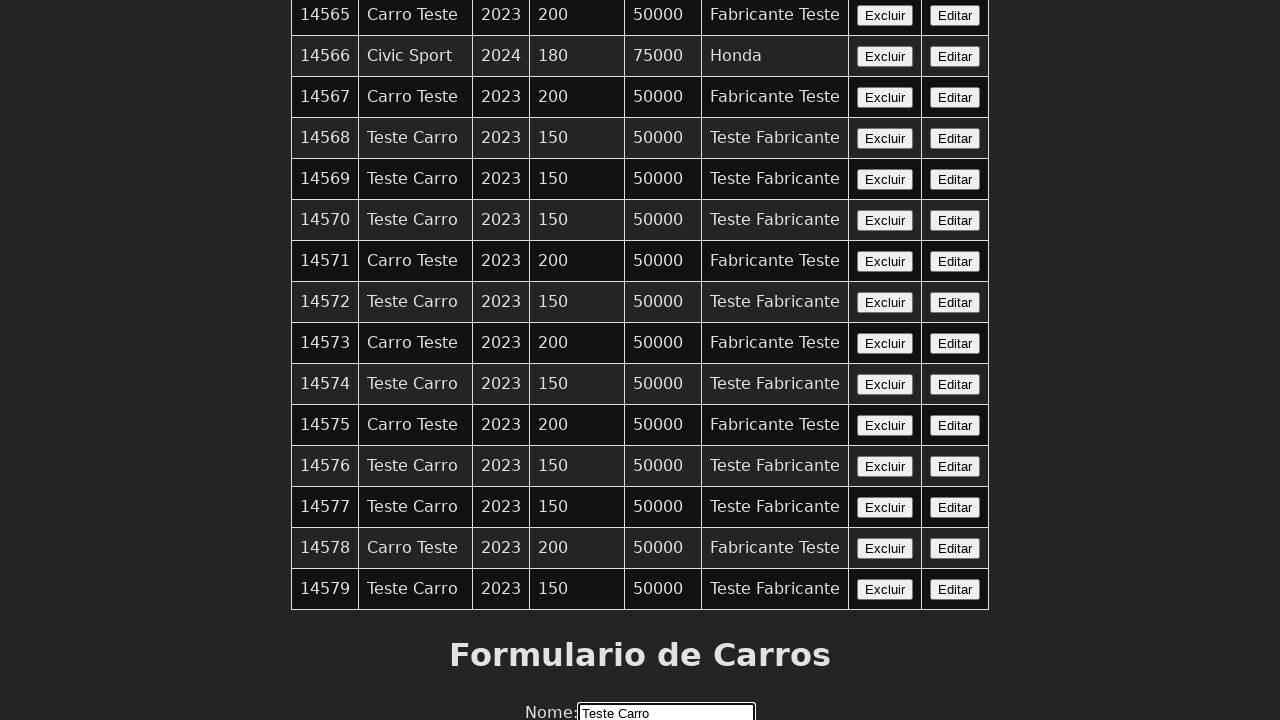

Filled year field with '2023' on input[name='ano']
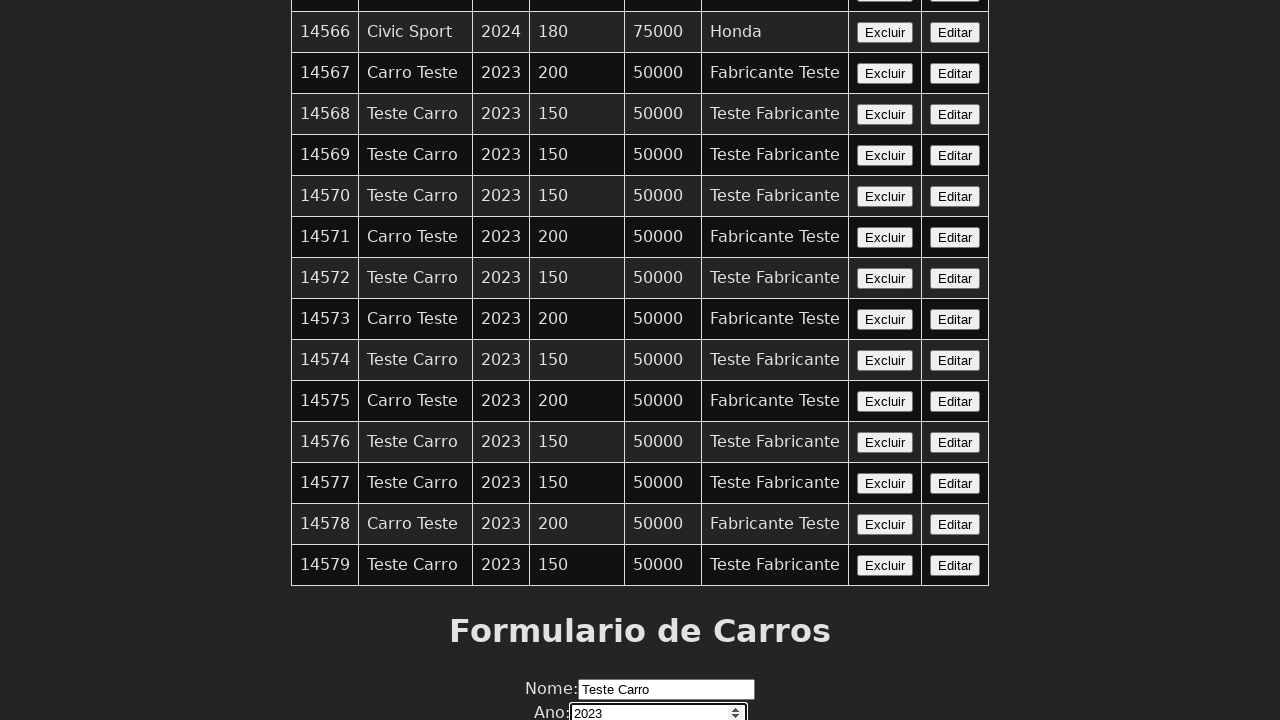

Filled power field with '150' on input[name='potencia']
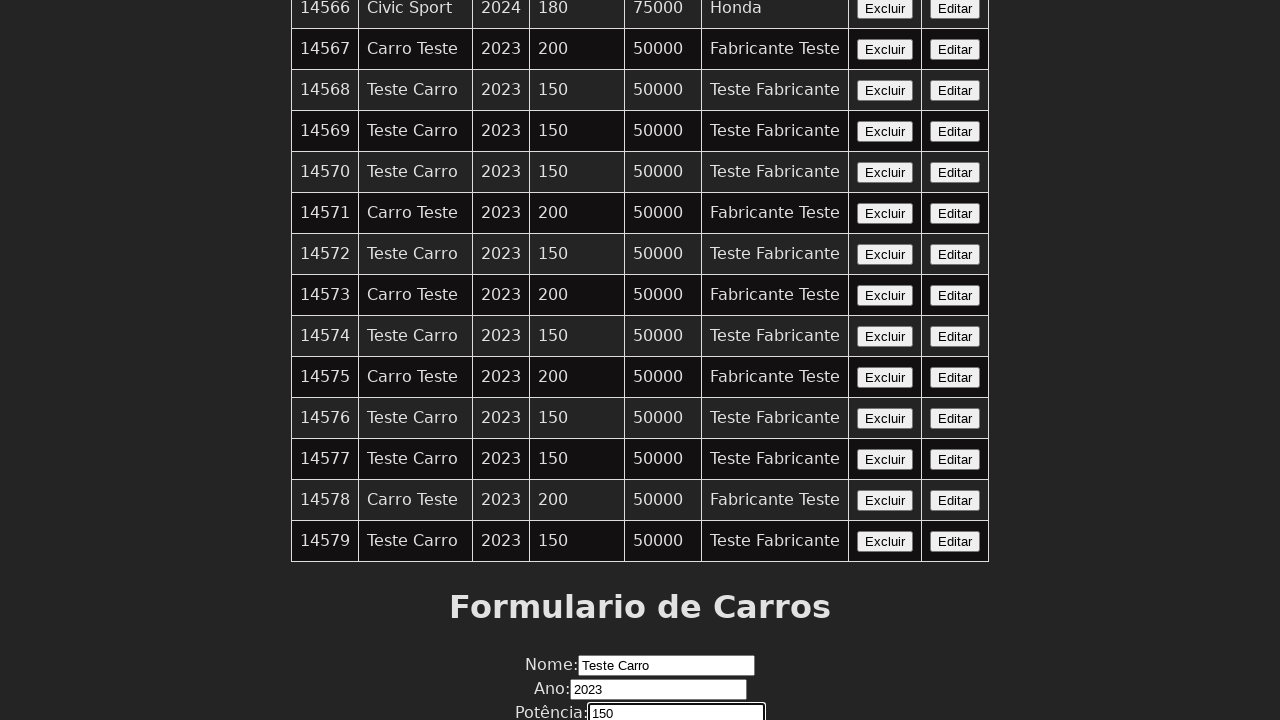

Filled price field with '50000' on input[name='preco']
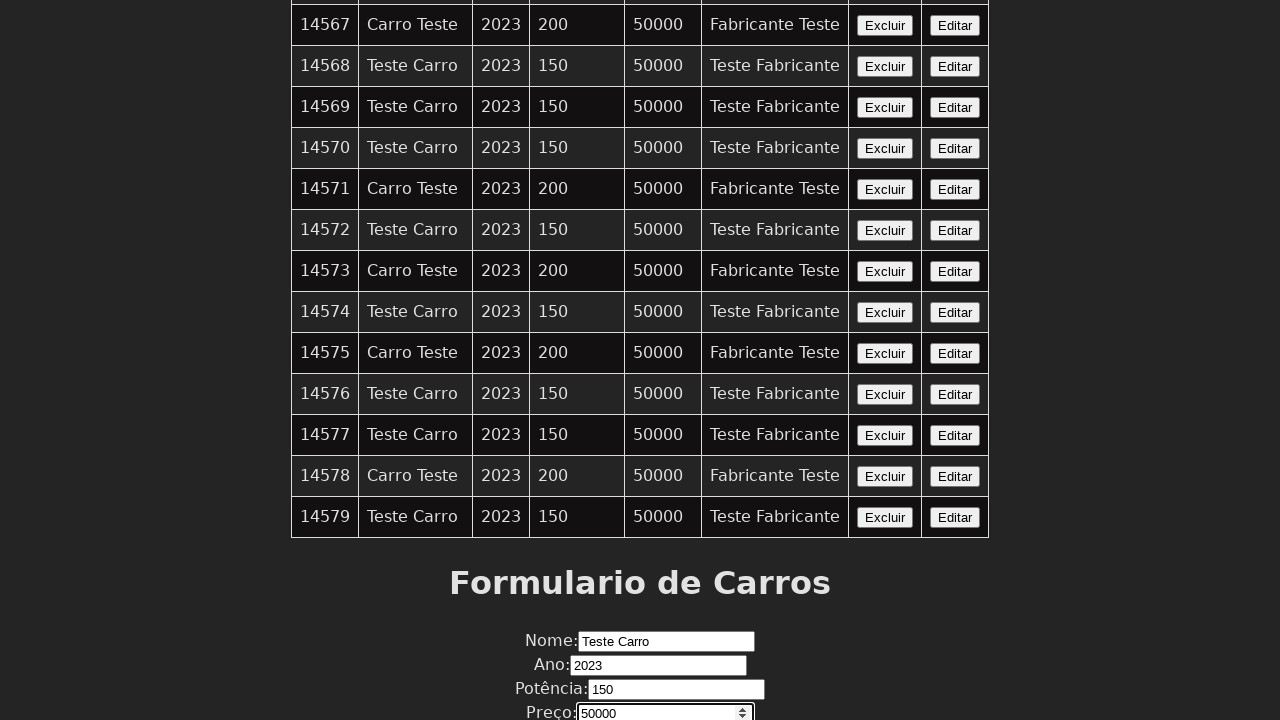

Filled manufacturer field with 'Teste Fabricante' on input[name='fabricante']
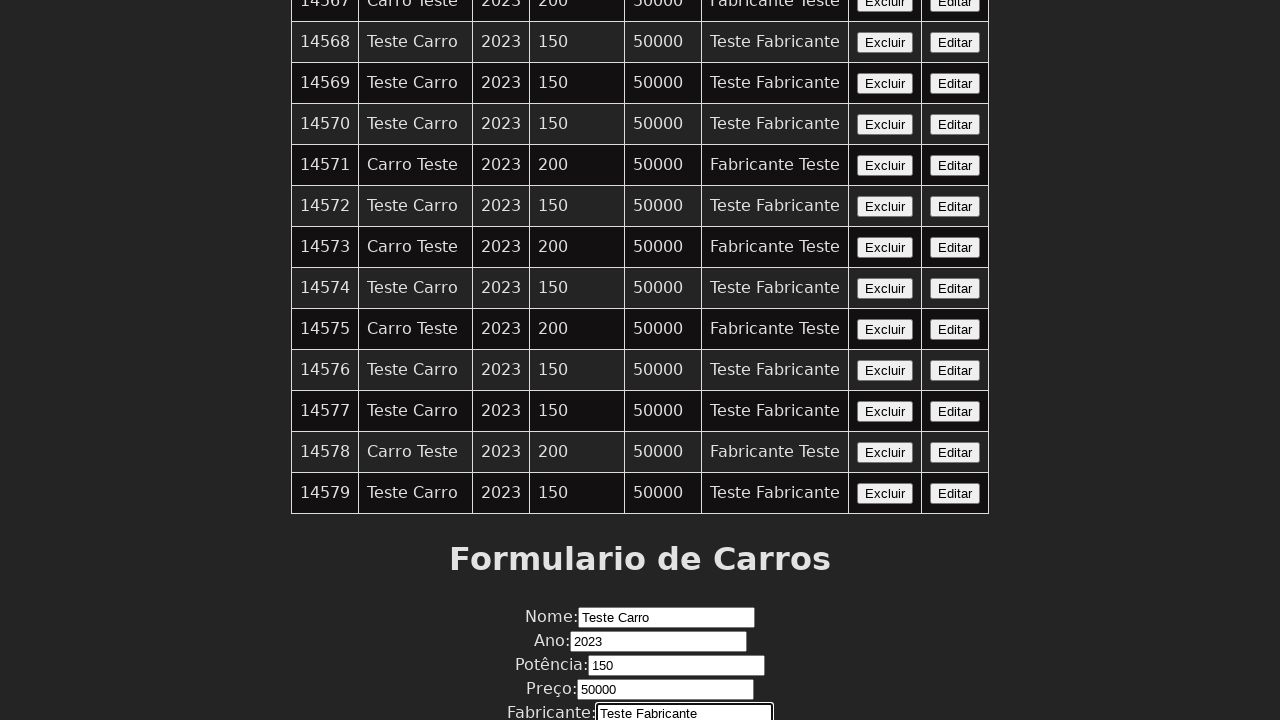

Clicked submit button to submit the car form at (640, 676) on xpath=//button[contains(text(),'Enviar')]
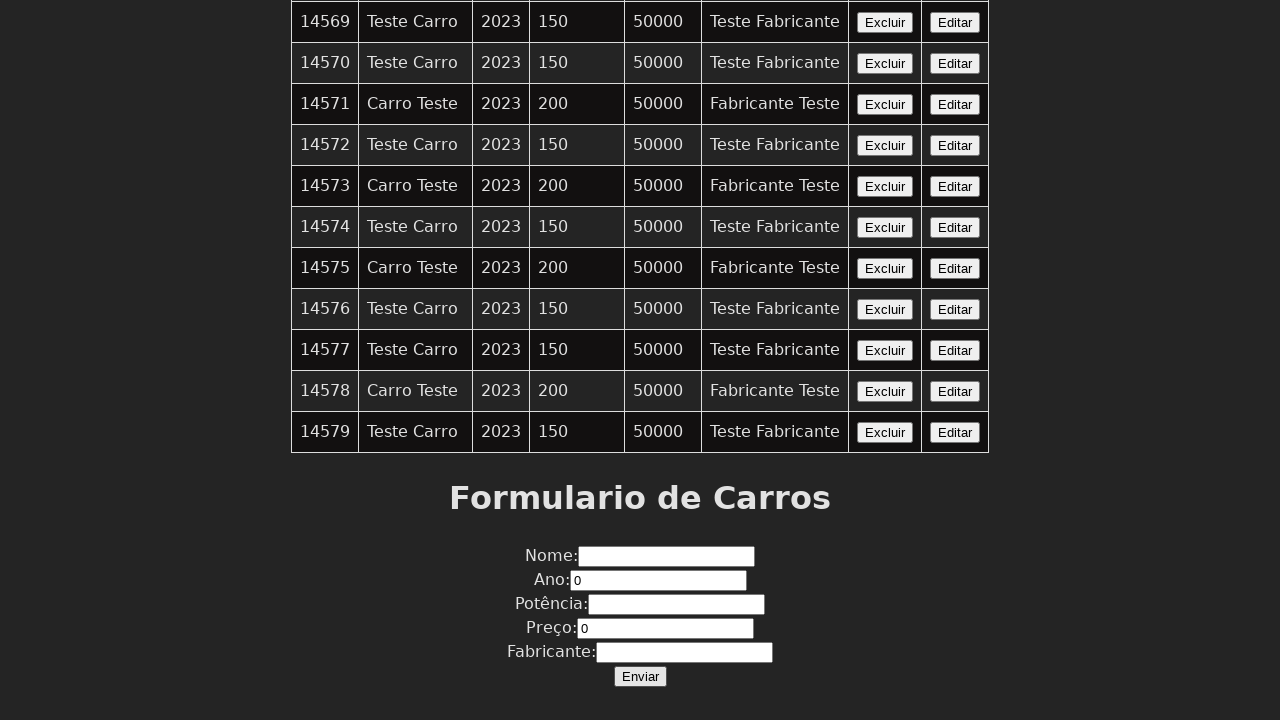

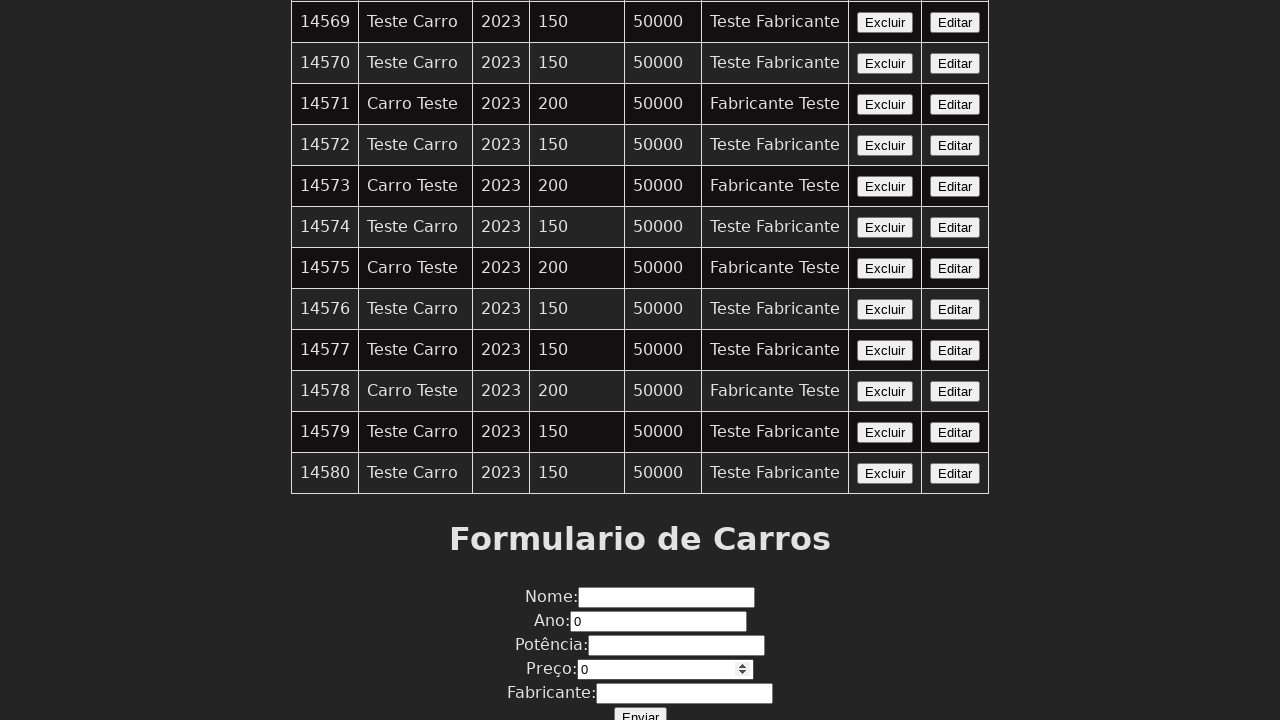